Tests timeout handling by clicking the AJAX trigger button and then clicking the success element after it loads

Starting URL: http://www.uitestingplayground.com/ajax

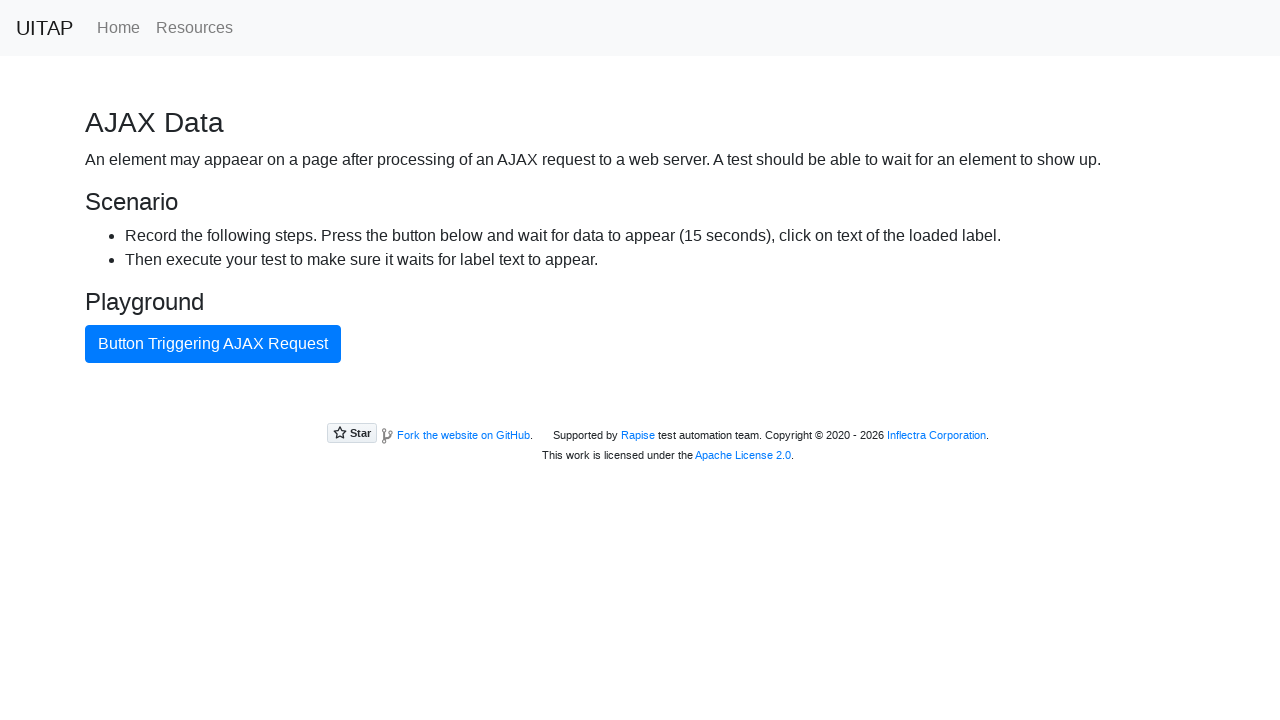

Navigated to AJAX test page
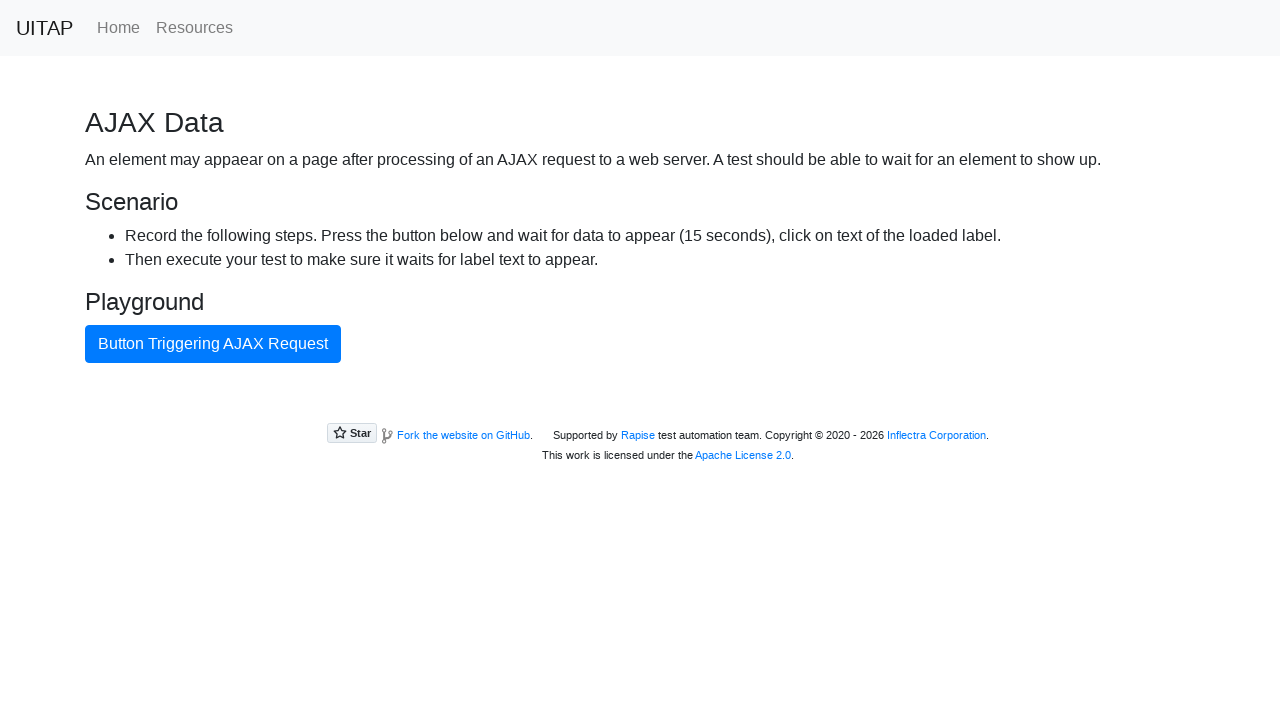

Clicked button triggering AJAX request at (213, 344) on internal:text="Button Triggering AJAX Request"i
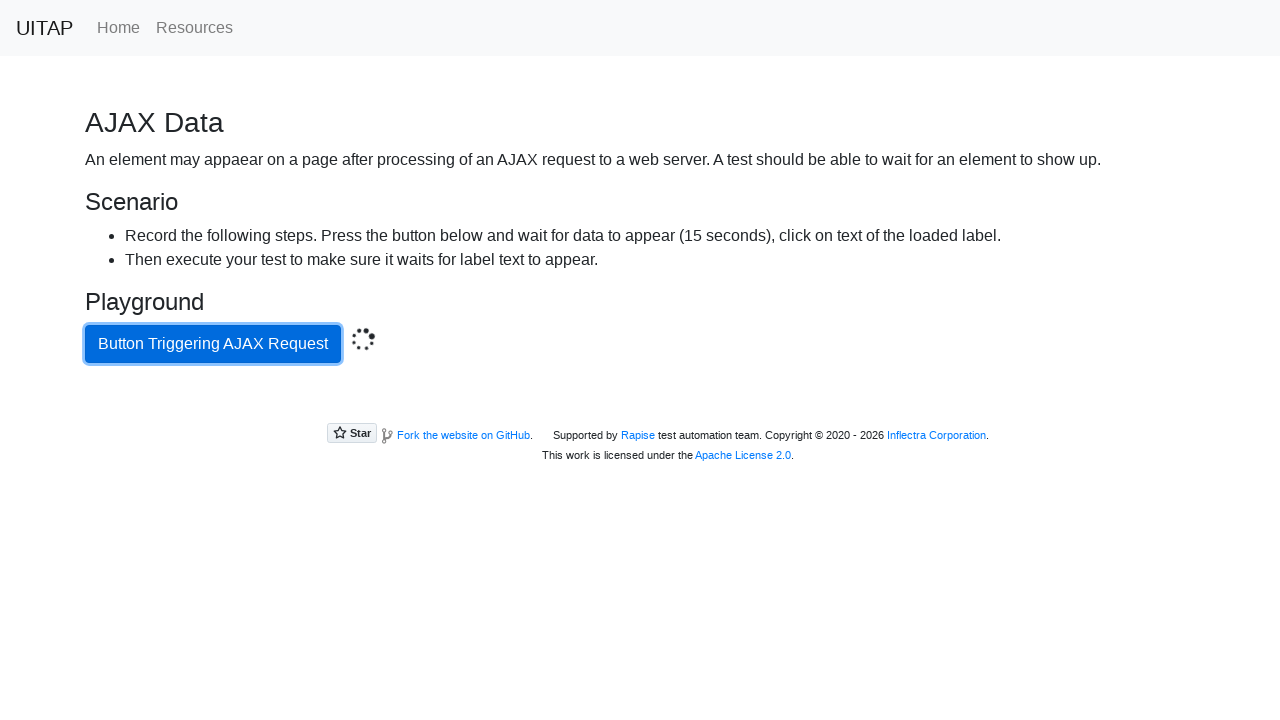

Clicked success element after AJAX loaded at (640, 405) on .bg-success
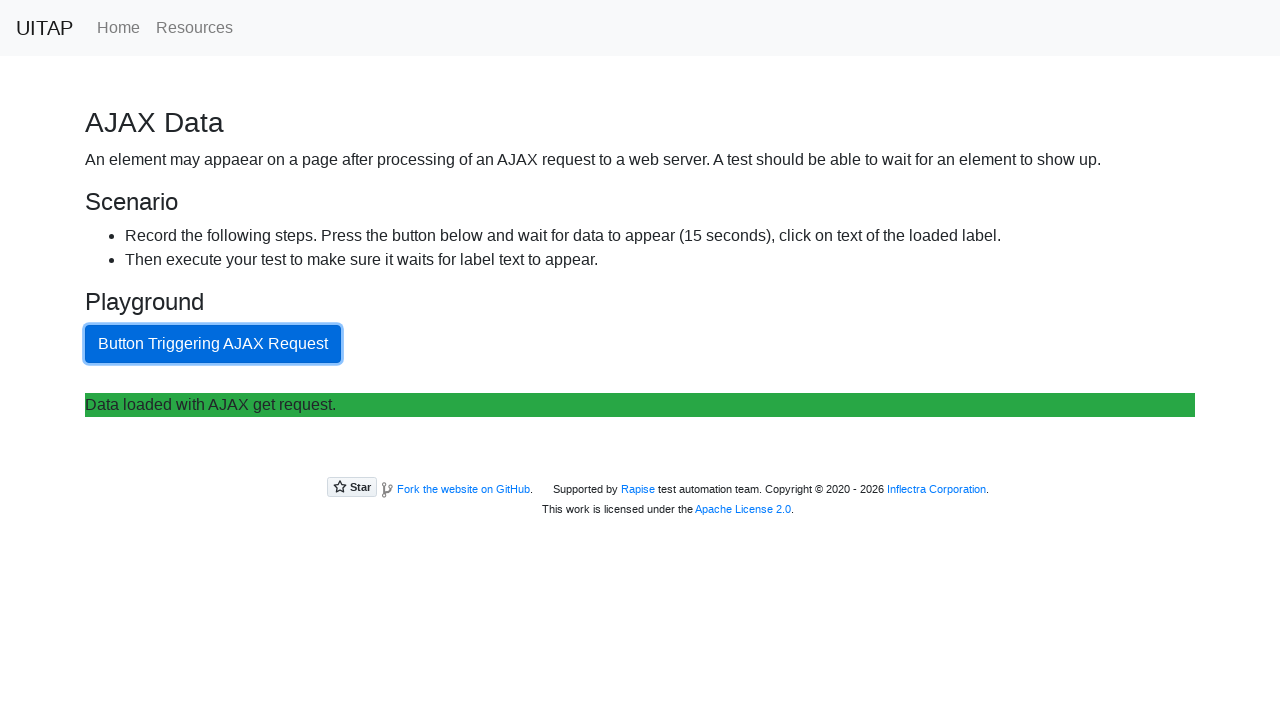

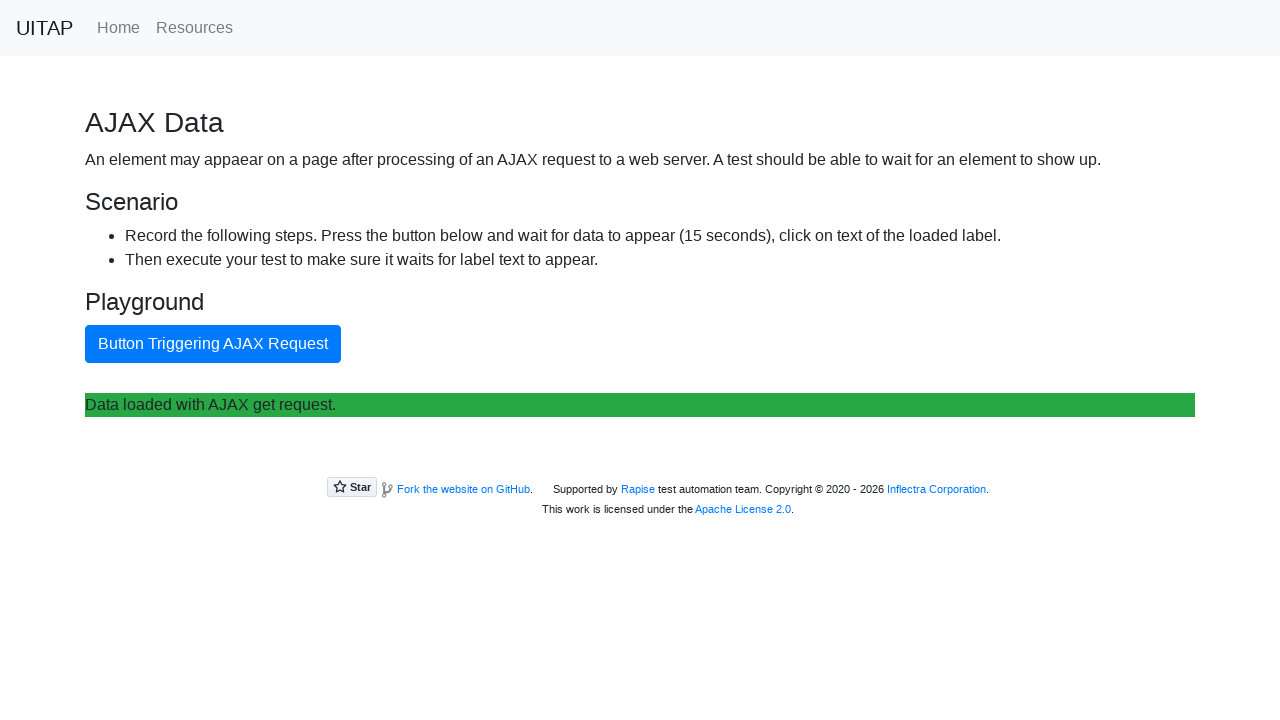